Tests form interactions on a Selenium practice website by filling login forms, triggering error handling, completing a password reset flow, and submitting a second login attempt with different credentials.

Starting URL: https://rahulshettyacademy.com/locatorspractice/

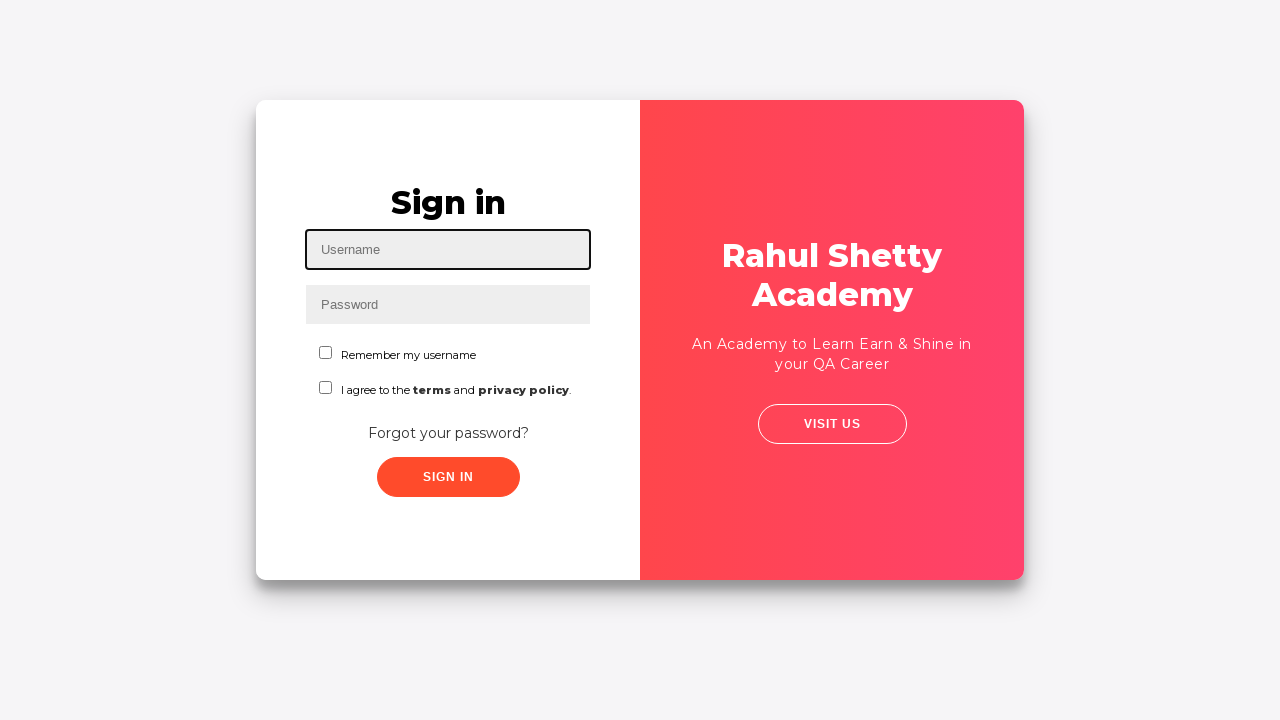

Filled username field with 'sumitsingh@gmail.com' on #inputUsername
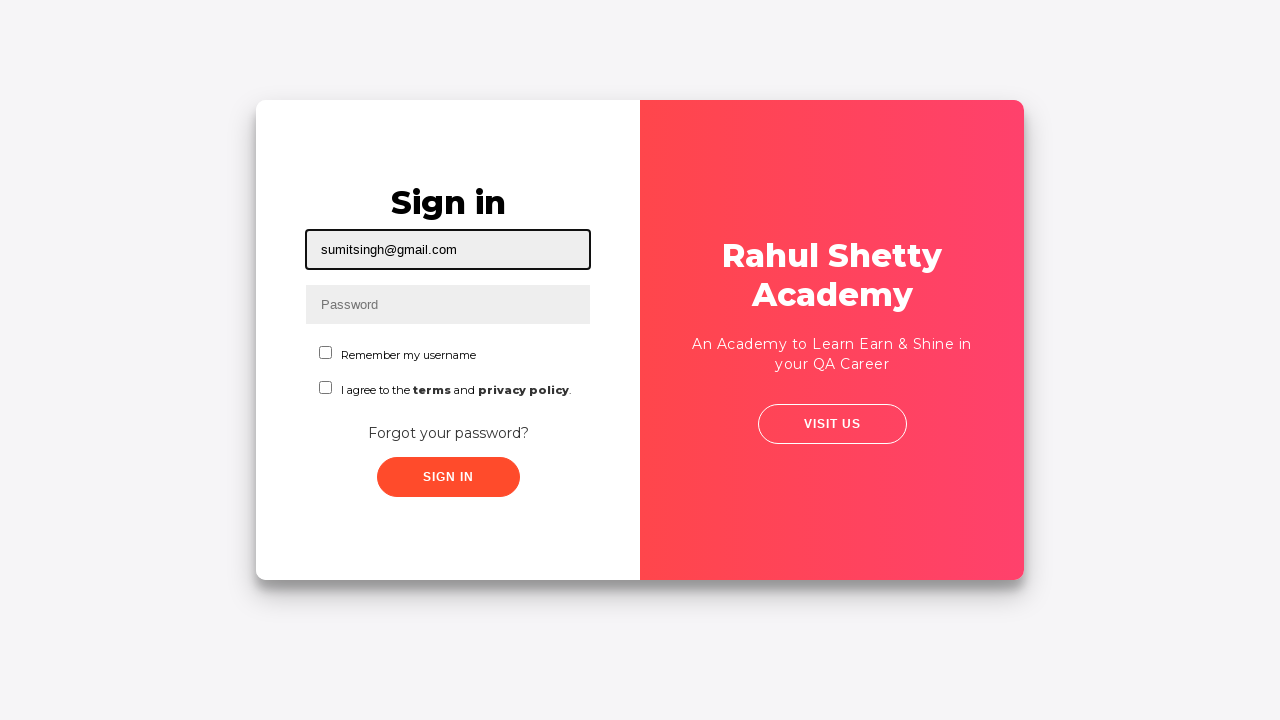

Filled password field with '1234' on input[name='inputPassword']
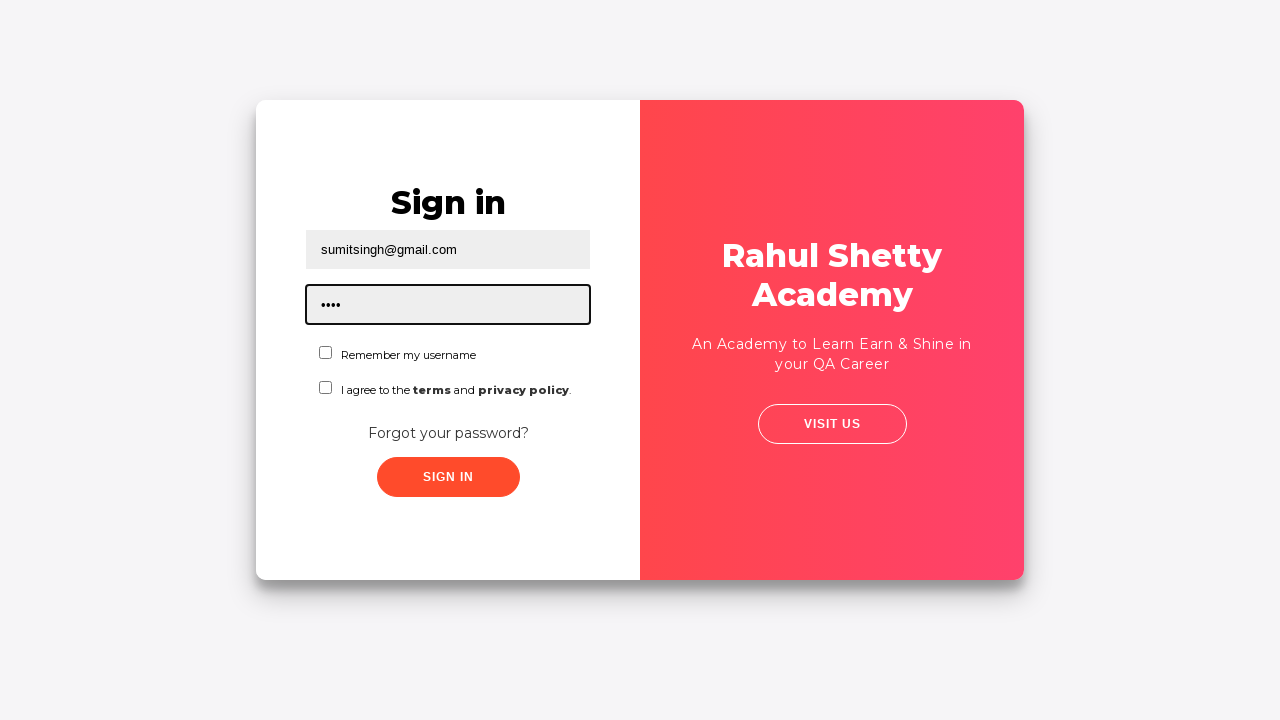

Clicked first checkbox at (326, 352) on #chkboxOne
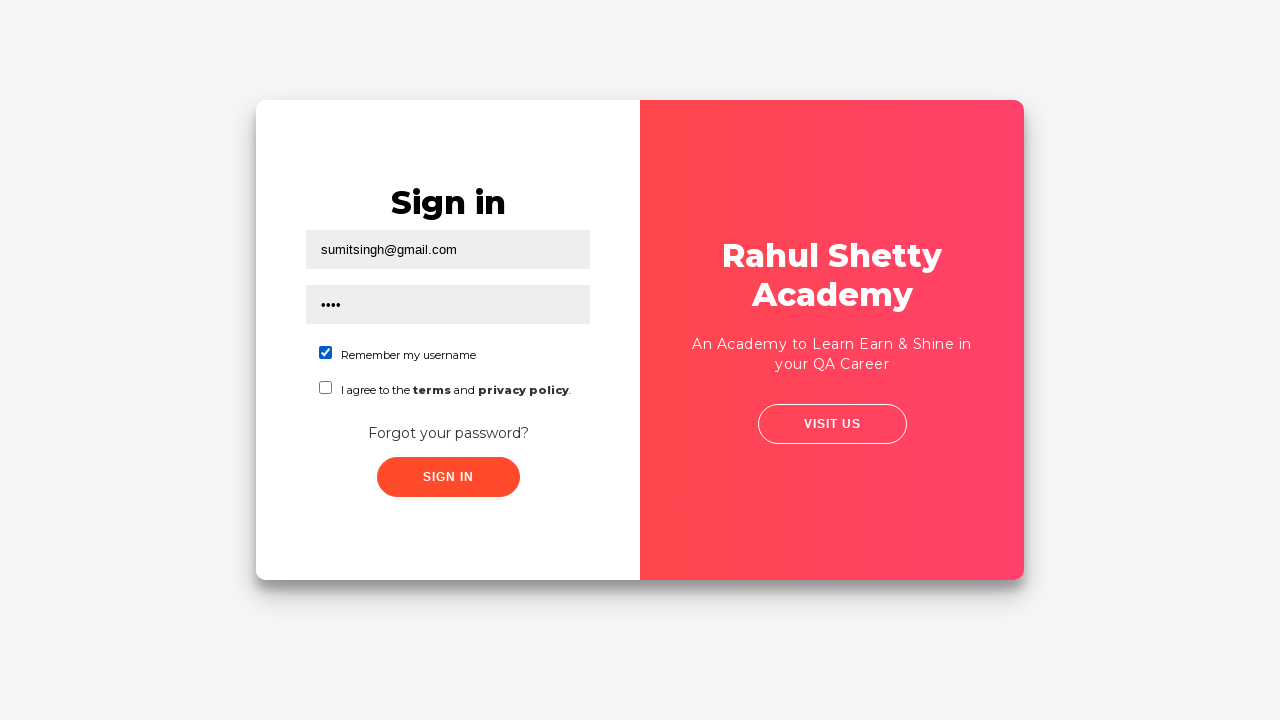

Clicked second checkbox at (326, 388) on #chkboxTwo
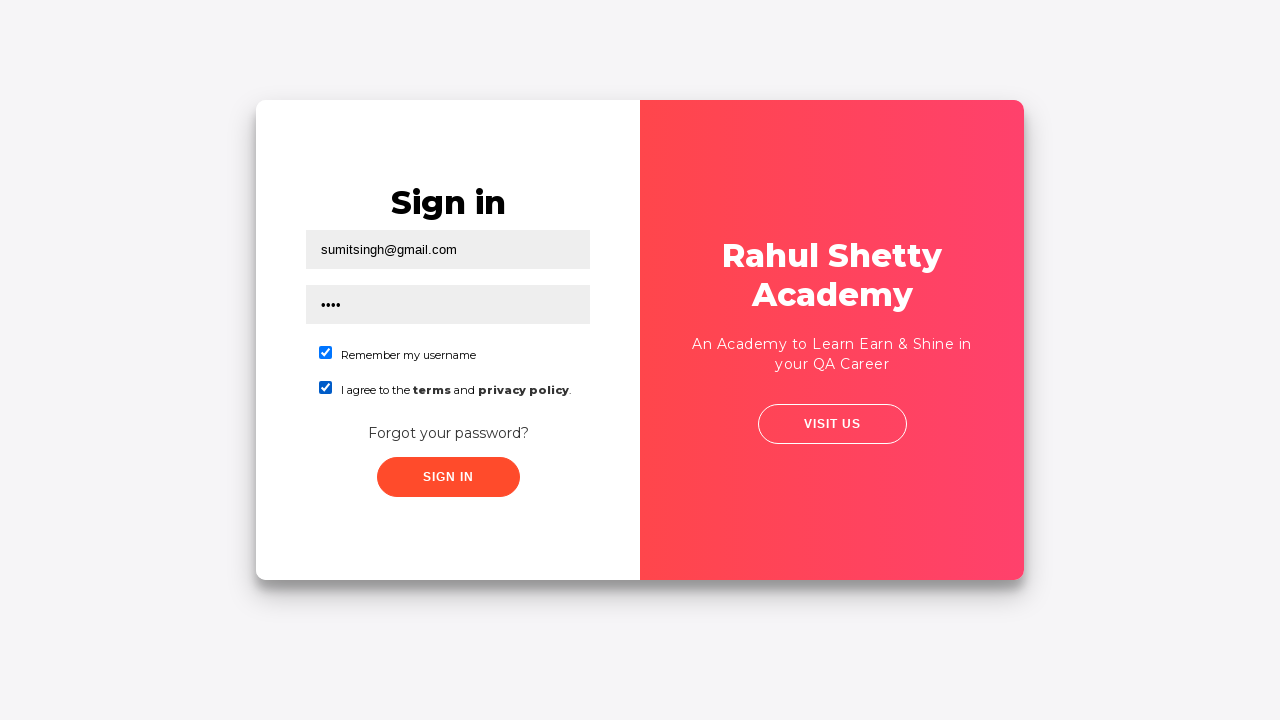

Clicked sign in button at (448, 477) on .signInBtn
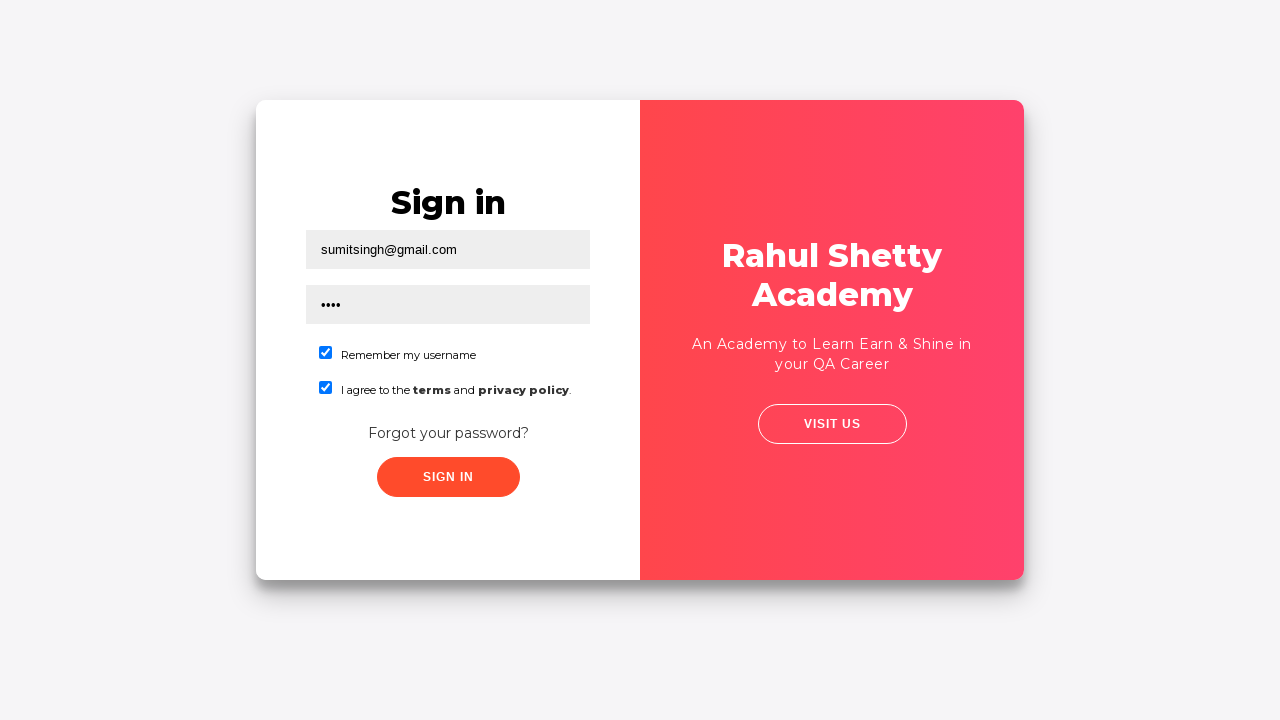

Error message appeared on screen
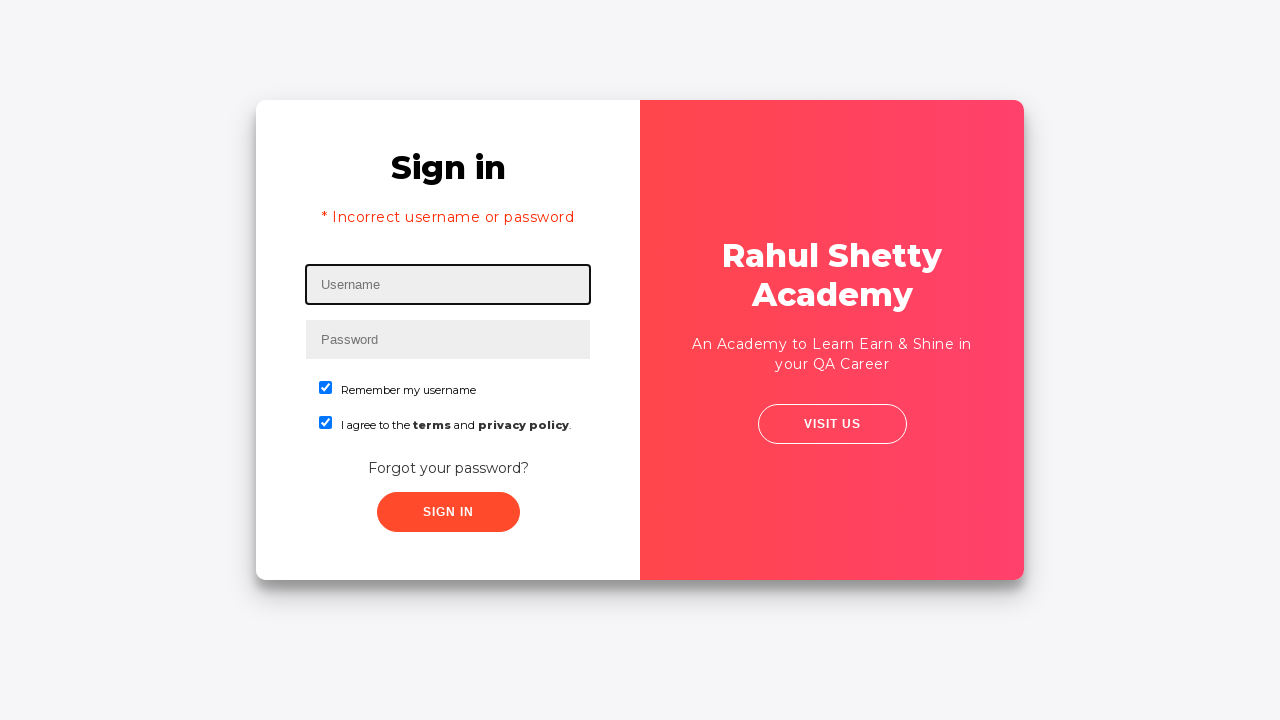

Clicked 'Forgot your password?' link at (448, 468) on text=Forgot your password?
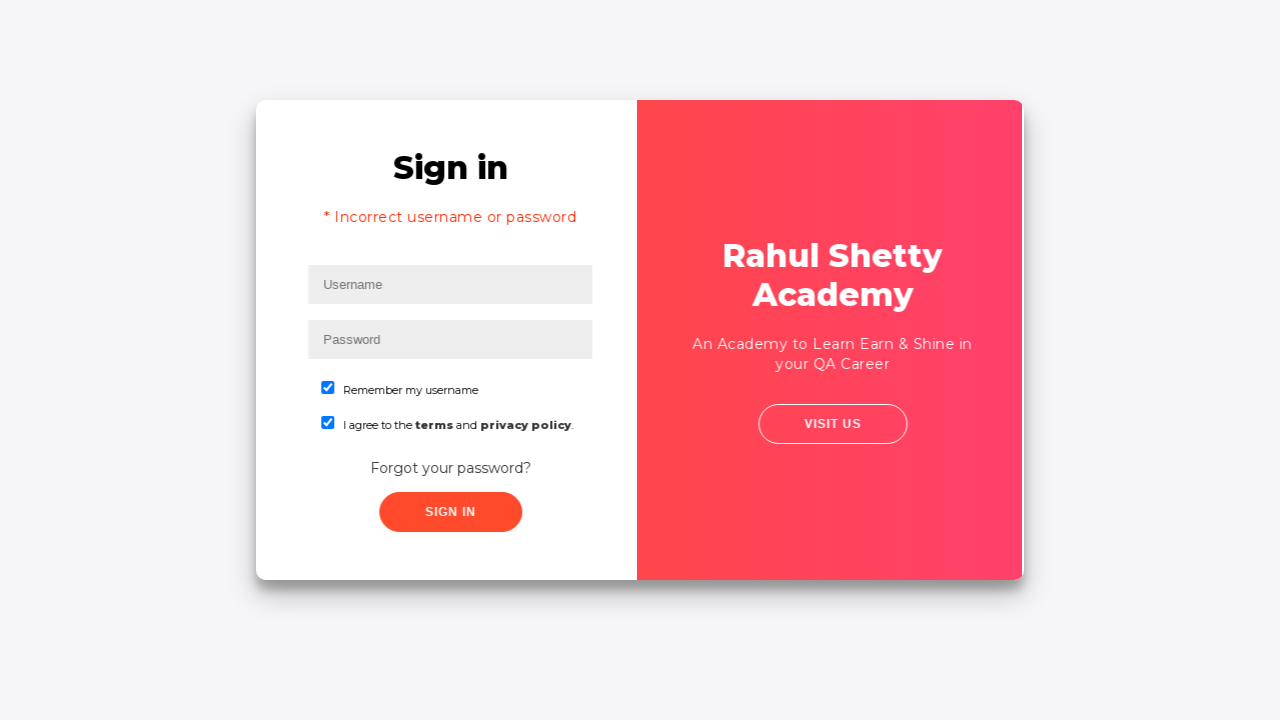

Waited for password reset form to load
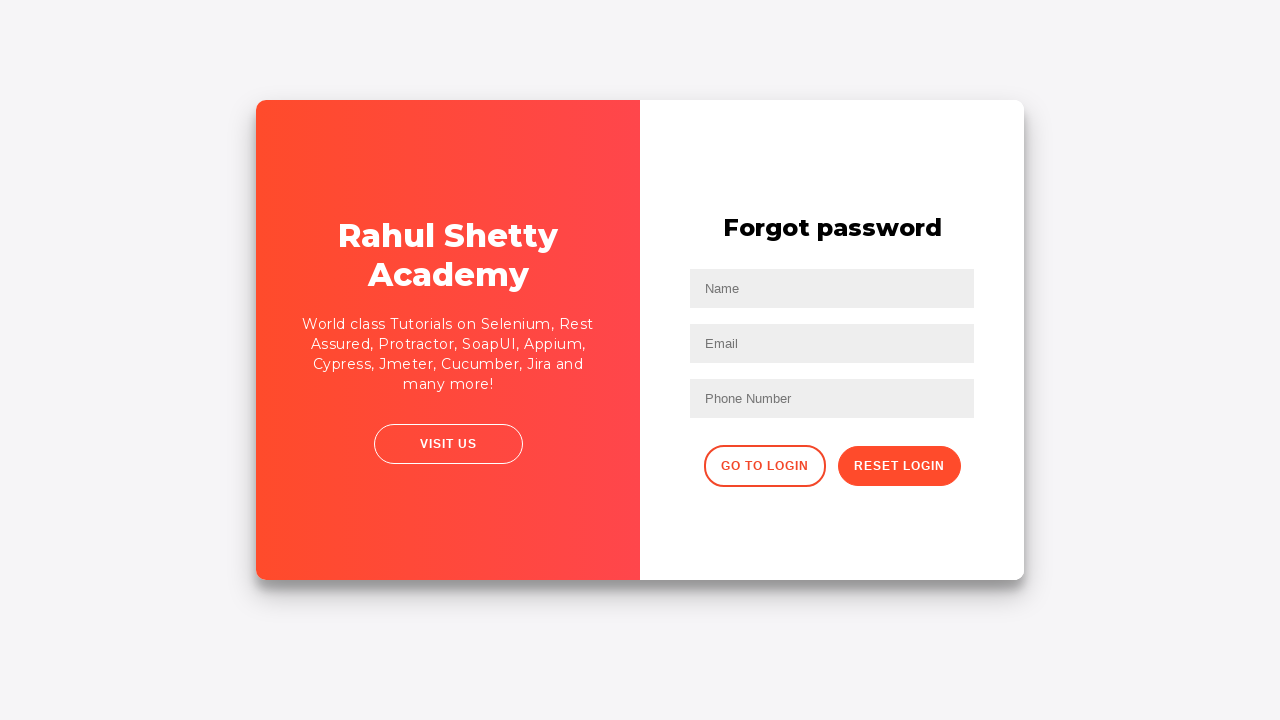

Filled name field in reset form with 'Sumit Kumar Singh' on input[placeholder='Name']
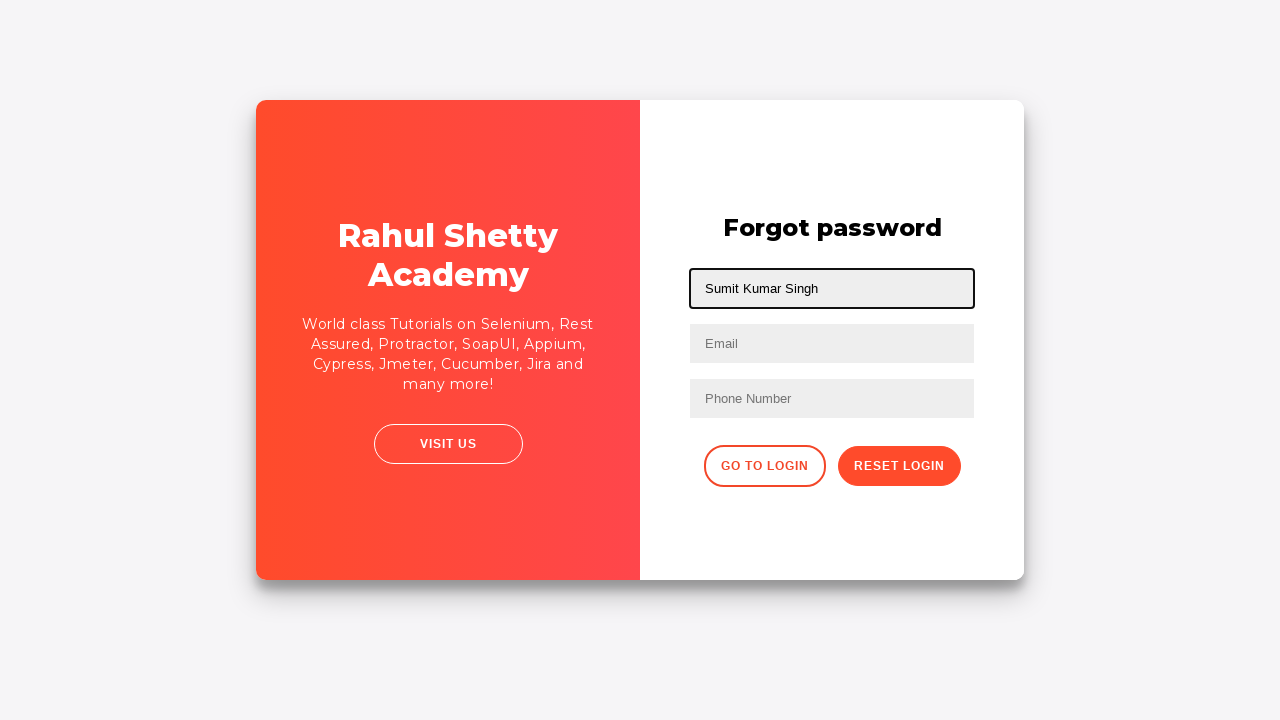

Filled email field in reset form with 'Sumit@gmail.com' on input[placeholder='Email']
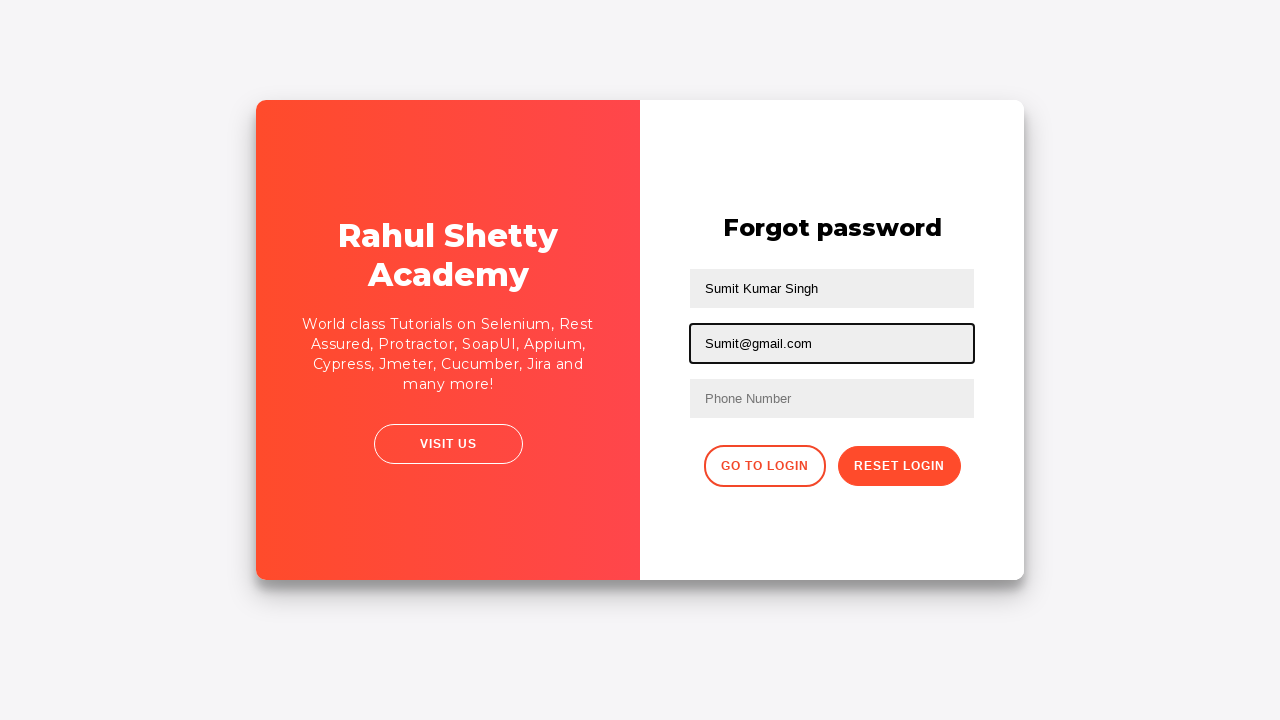

Filled phone number field in reset form with '7428956203' on input[placeholder='Phone Number']
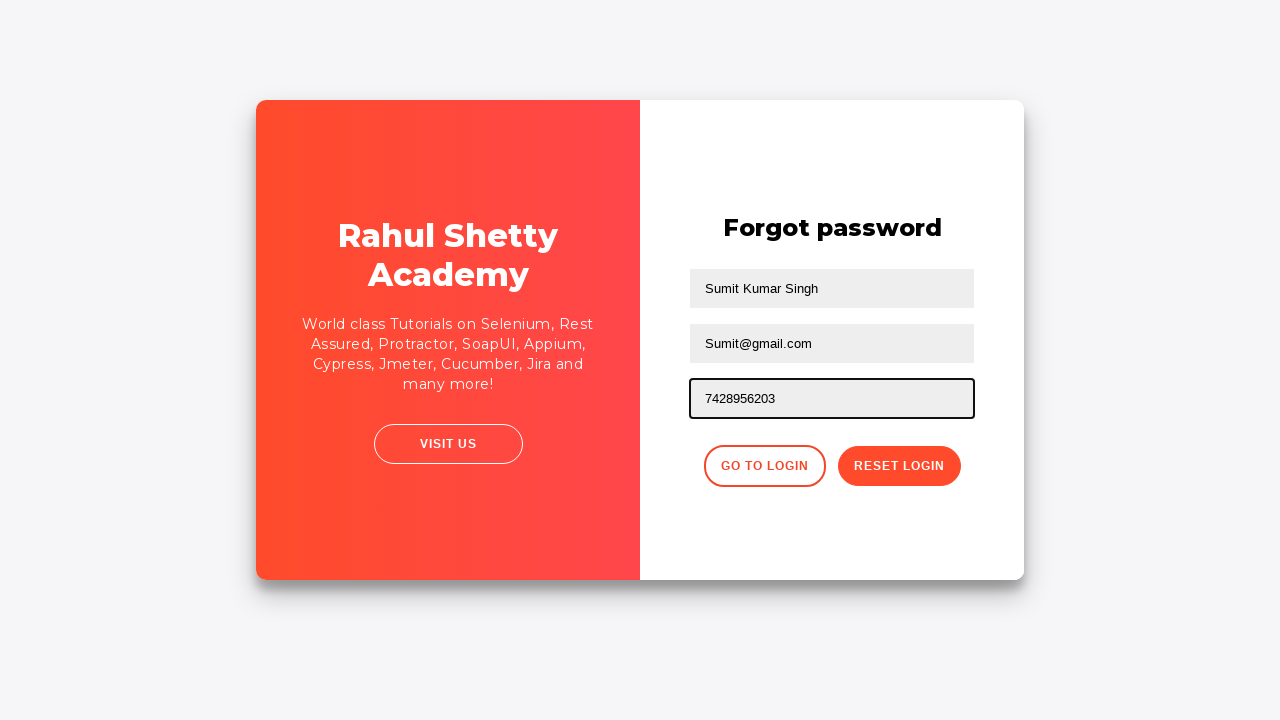

Clicked reset password button at (899, 466) on button.reset-pwd-btn
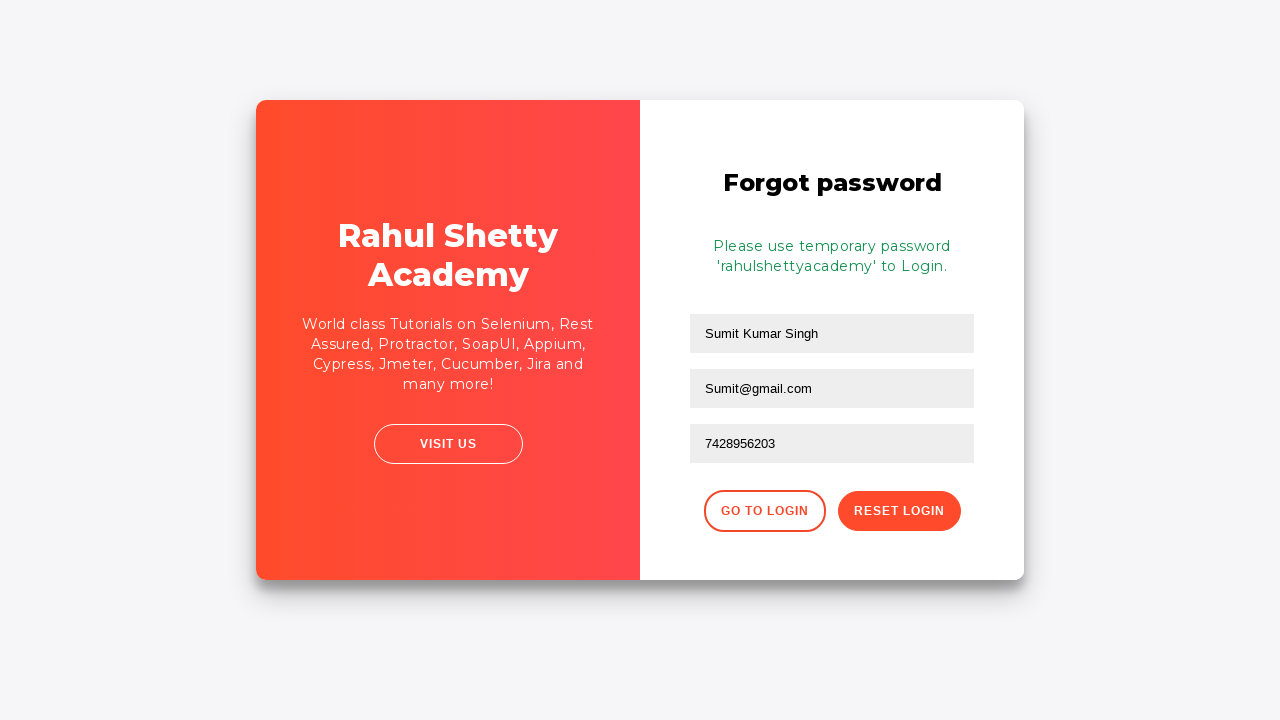

Info message appeared confirming password reset
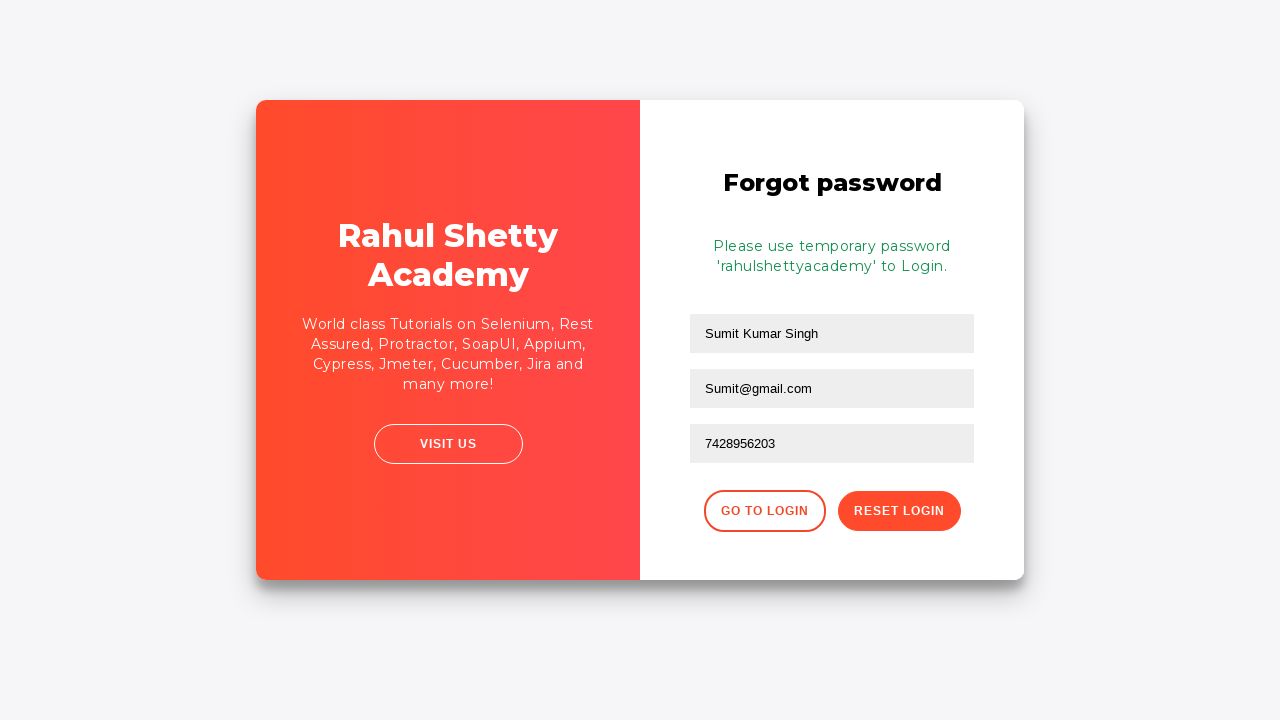

Clicked go to login button at (764, 511) on button.go-to-login-btn
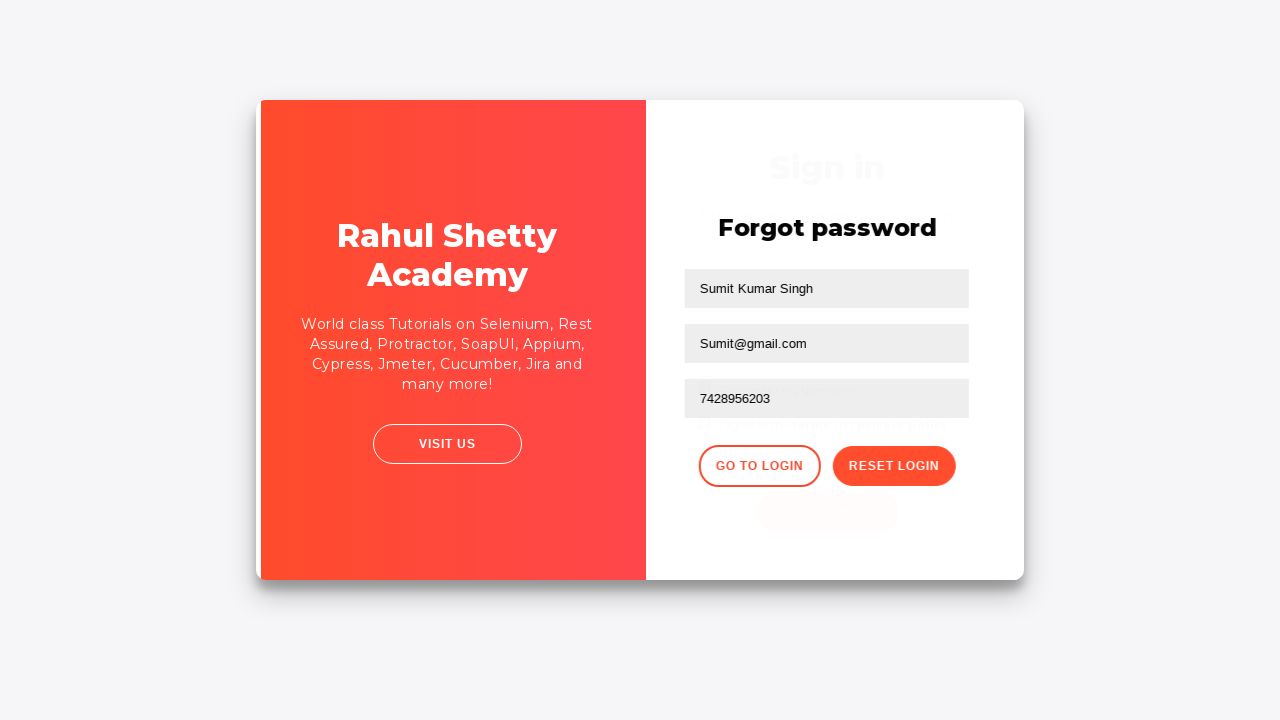

Waited for login form to load
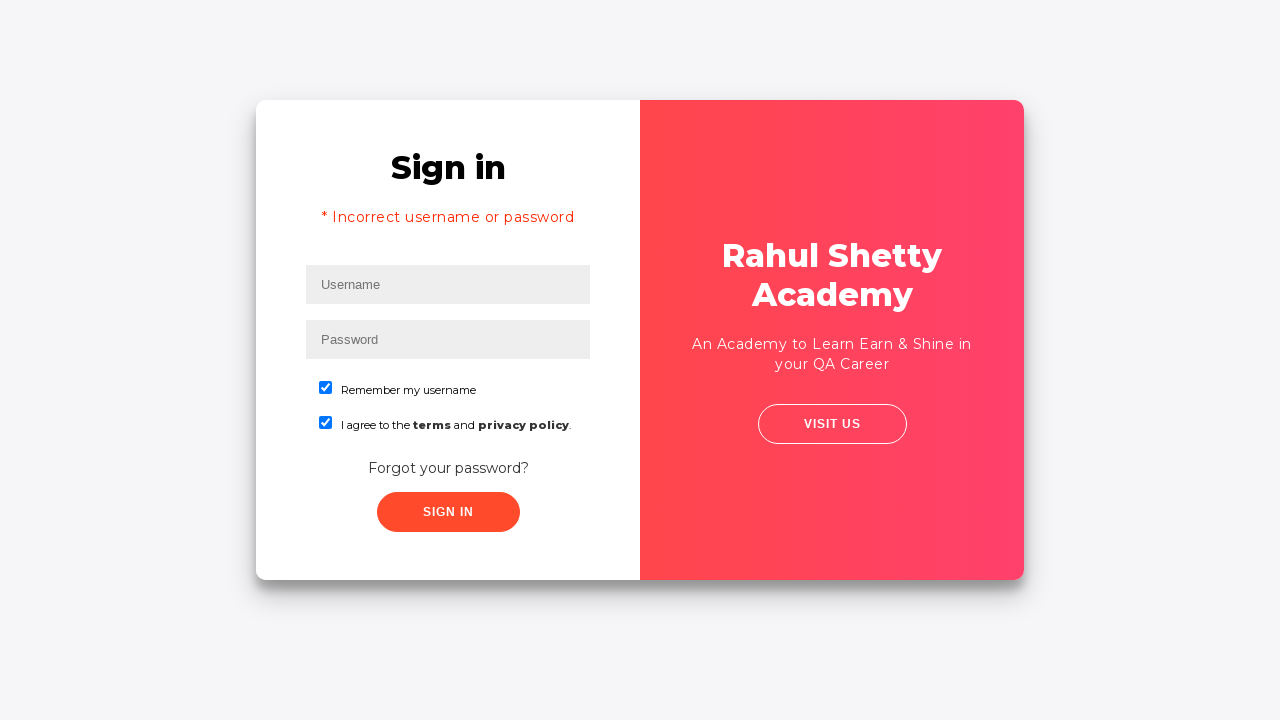

Filled username field with 'rahul' for second login attempt on #inputUsername
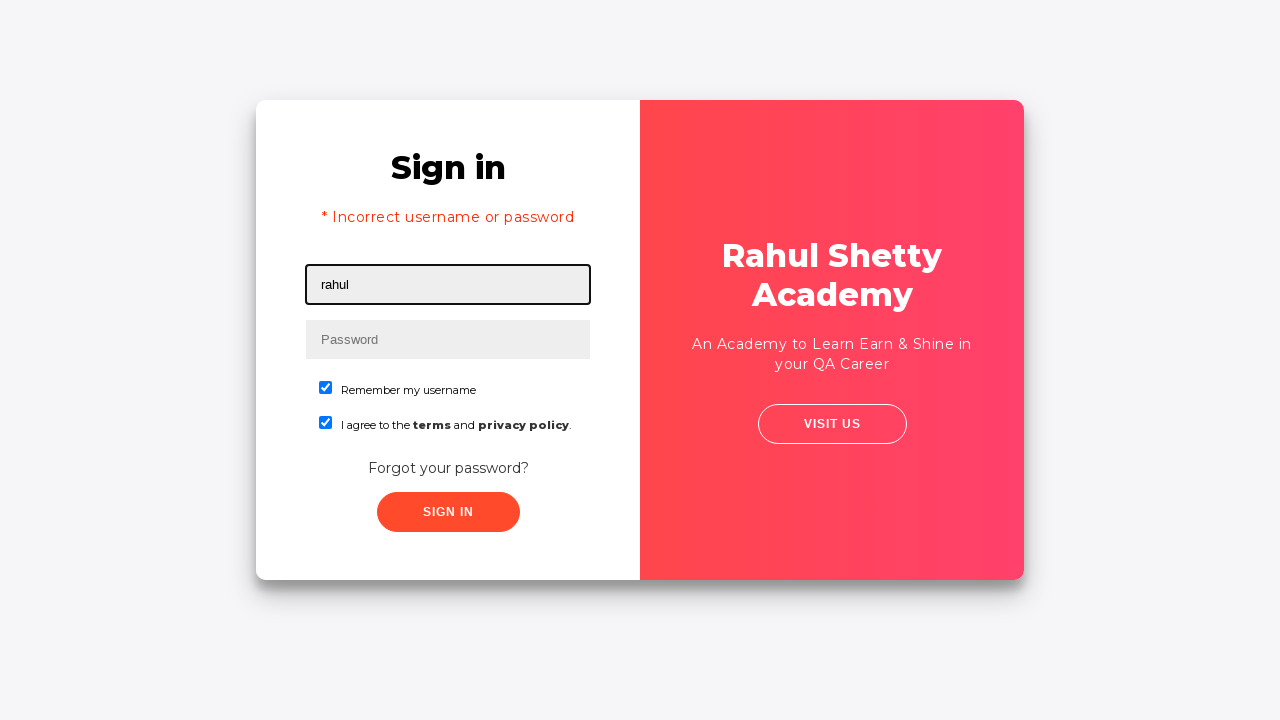

Filled password field with 'rahulshettyacademy' on input[placeholder*='Pass']
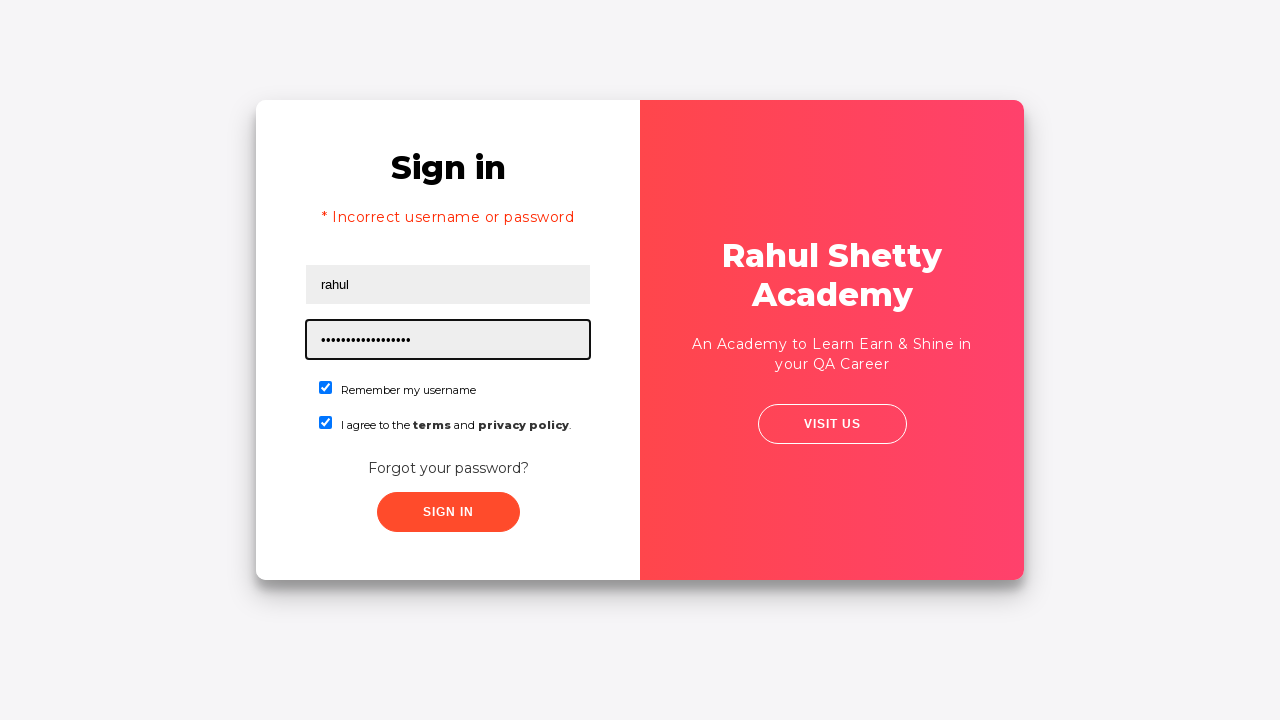

Clicked first checkbox for second login attempt at (326, 388) on #chkboxOne
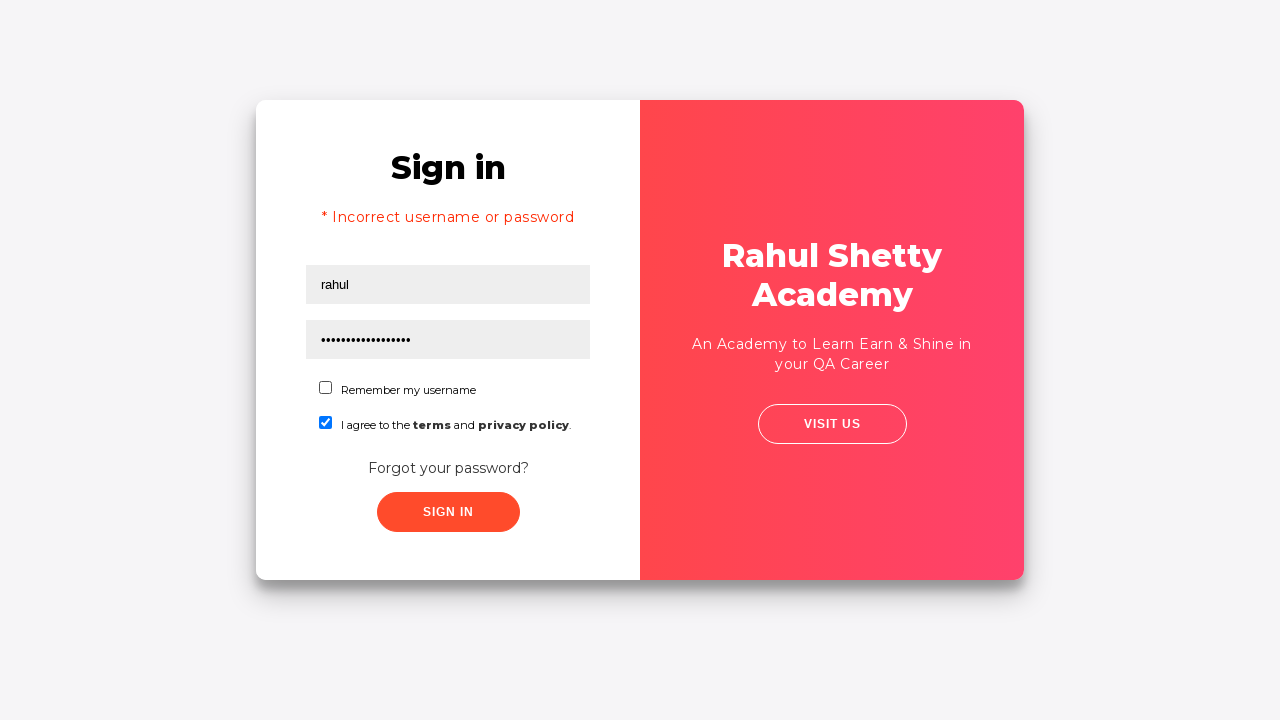

Clicked second checkbox for second login attempt at (326, 422) on #chkboxTwo
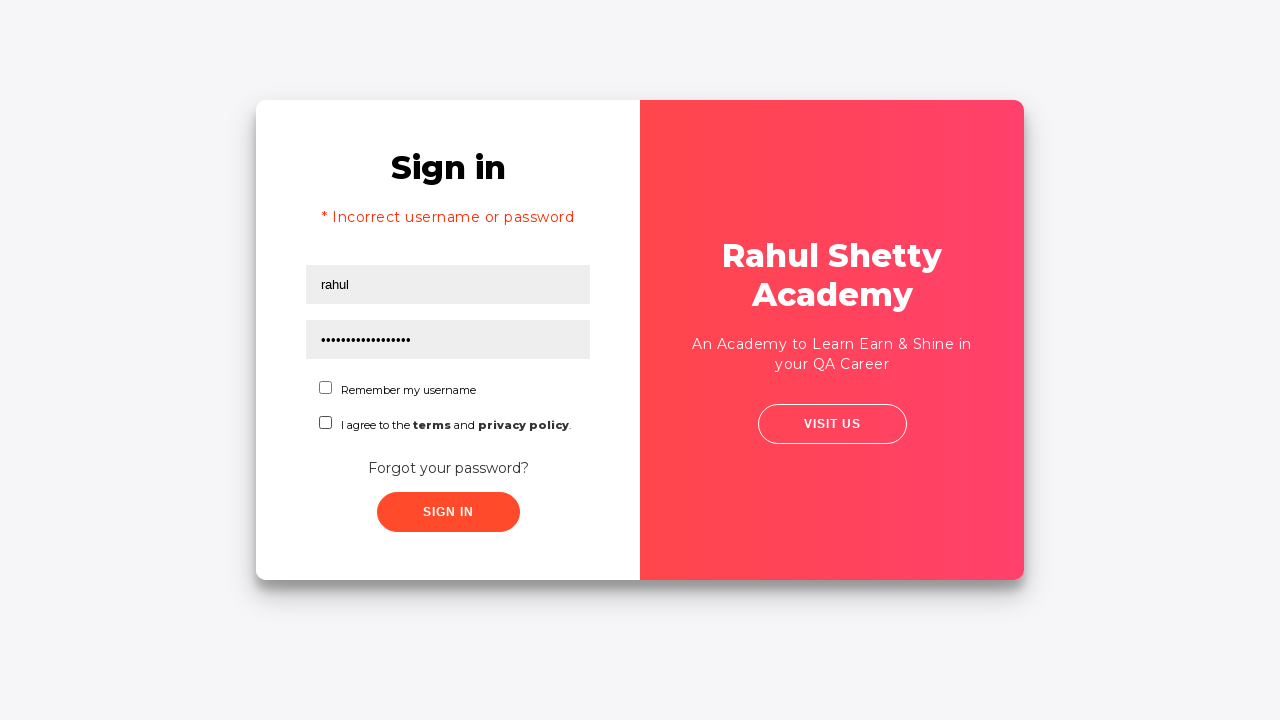

Clicked submit button to complete second login attempt at (448, 512) on button[class*='submit']
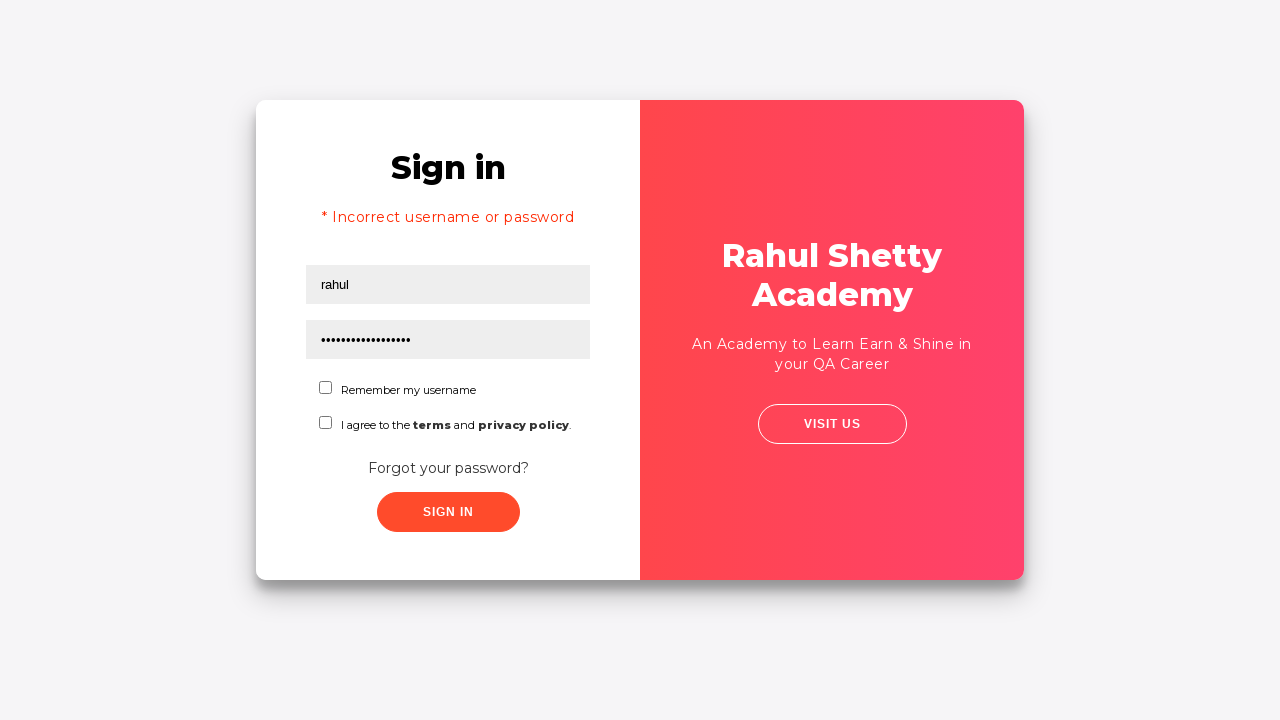

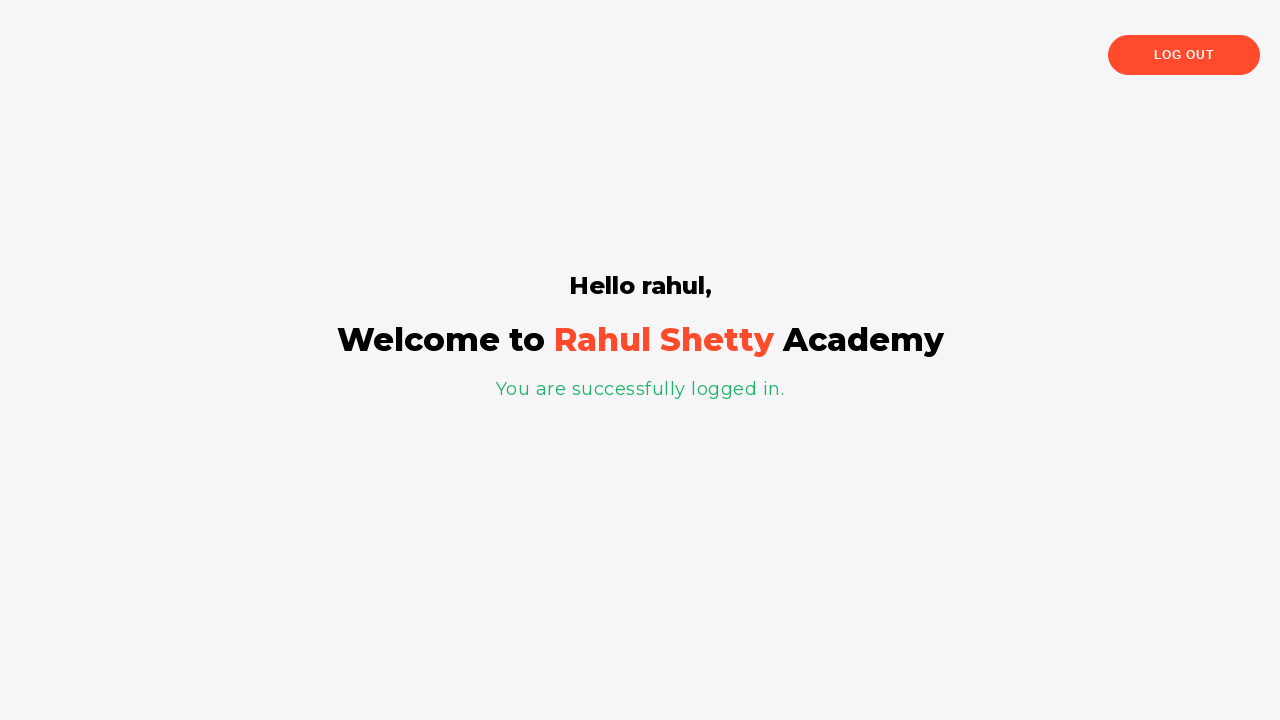